Tests login form validation by clicking the login button without entering username or password, and verifying the appropriate error message is displayed.

Starting URL: https://demo.applitools.com/hackathon.html

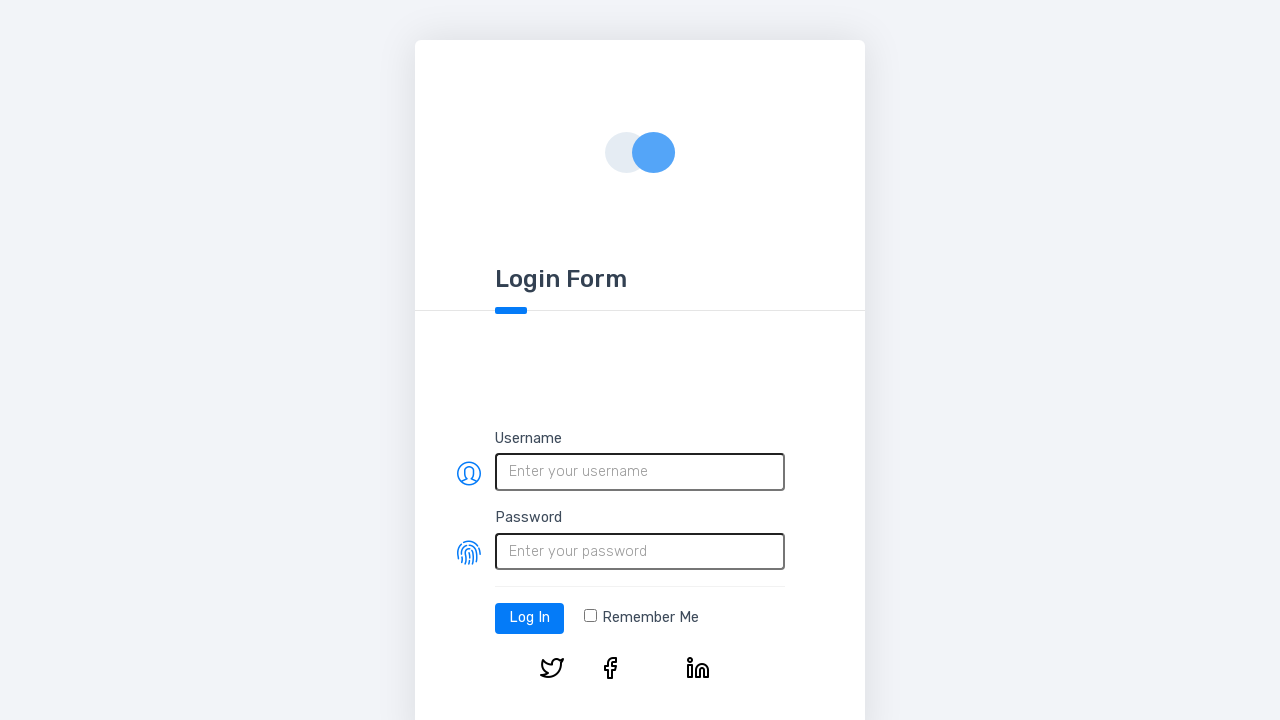

Set viewport size to 800x600
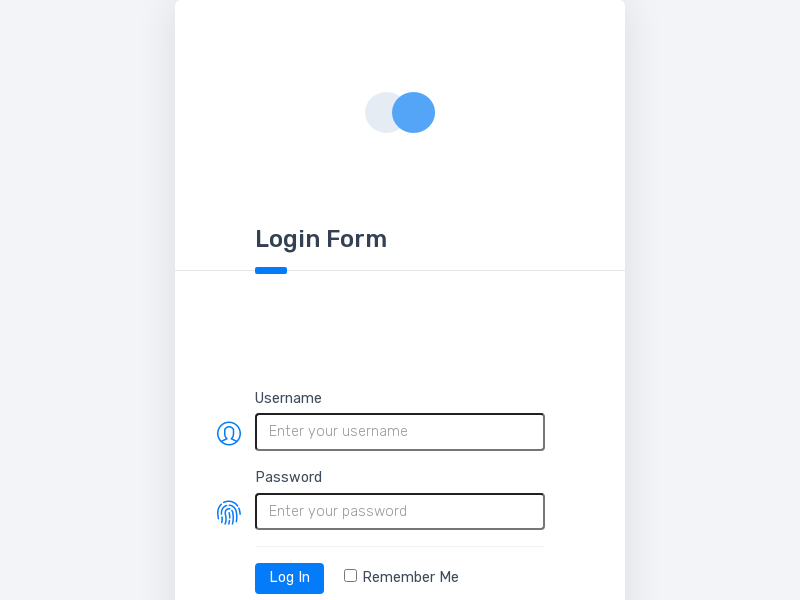

Clicked login button without entering username or password at (290, 578) on #log-in
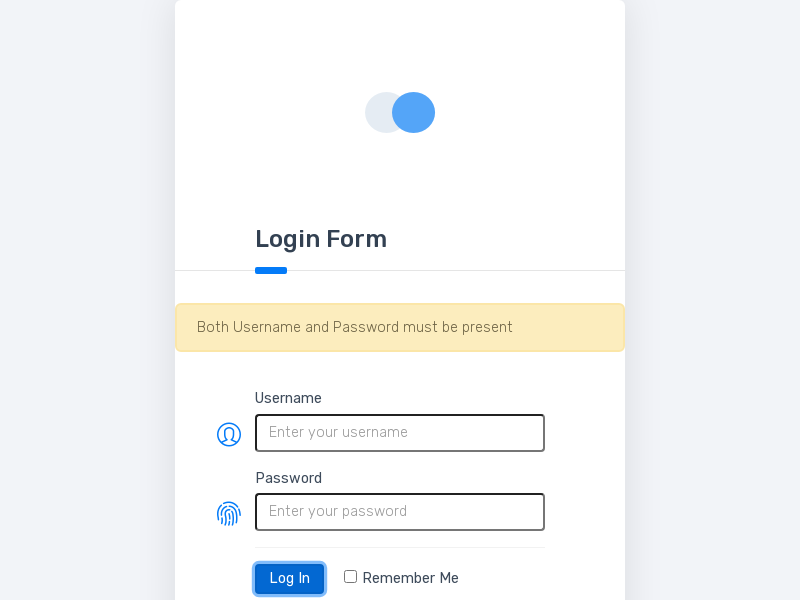

Error message appeared: validation alert displayed
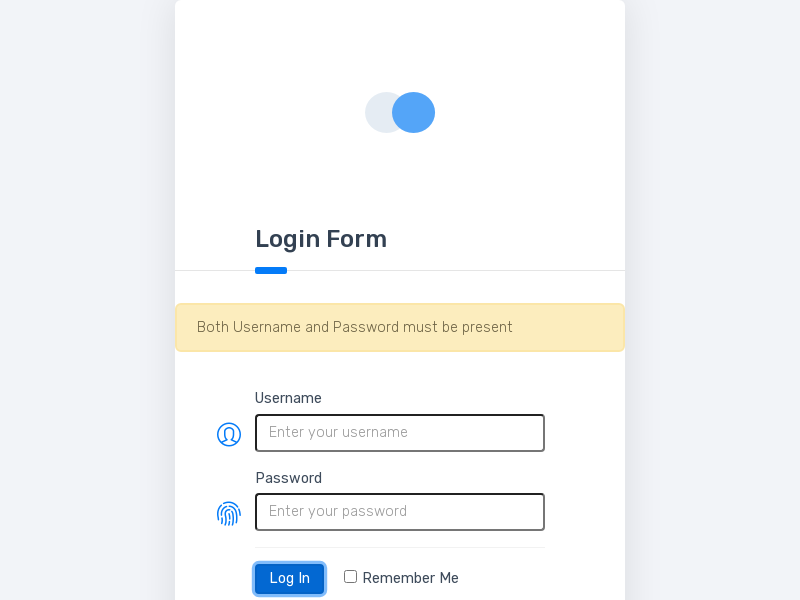

Verified error message text matches expected validation message
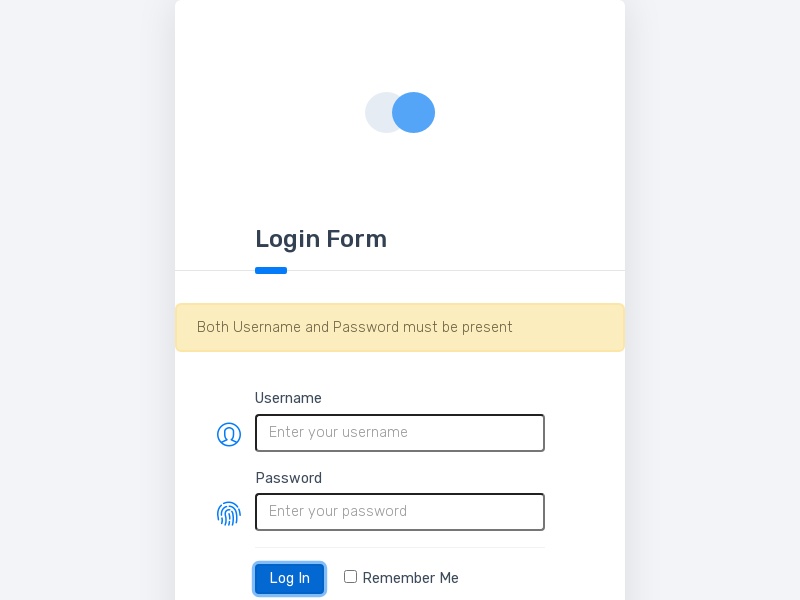

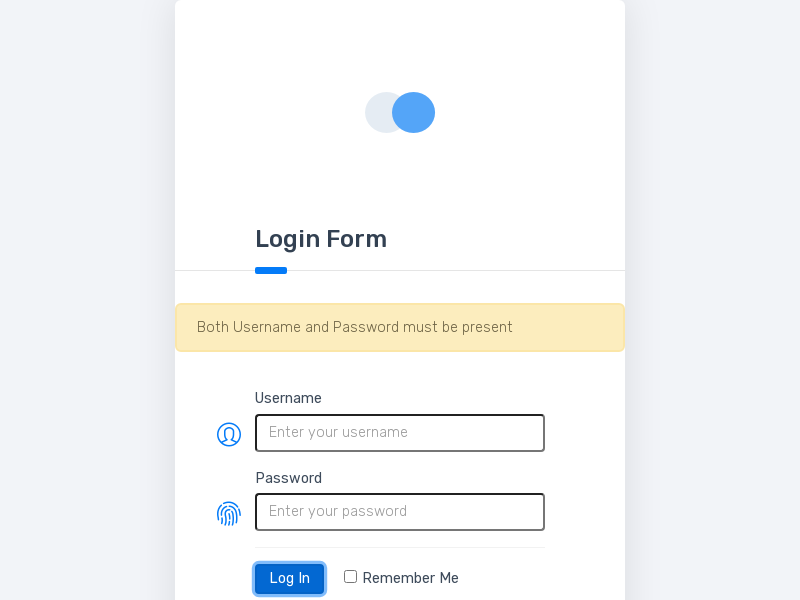